Interacts with an iframe using frame_locator method and fills a text input field inside the frame

Starting URL: https://ui.vision/demo/webtest/frames/

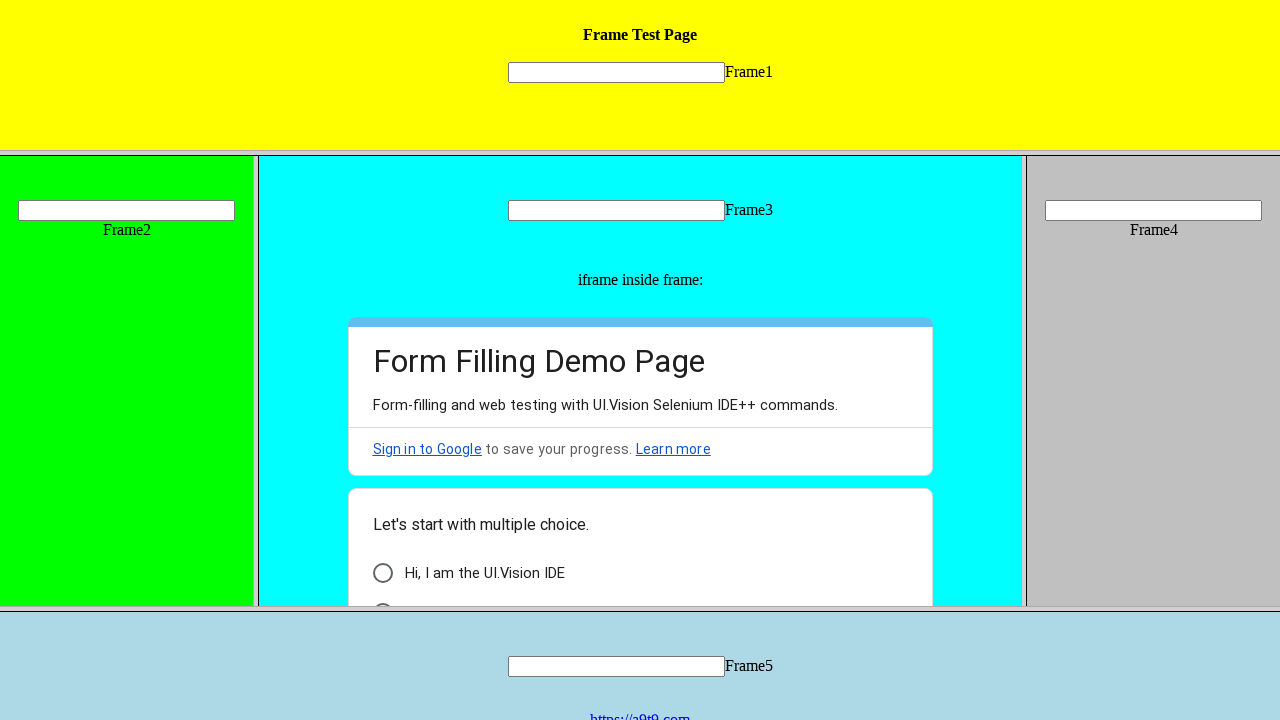

Located iframe with src='frame_1.html' using frame_locator
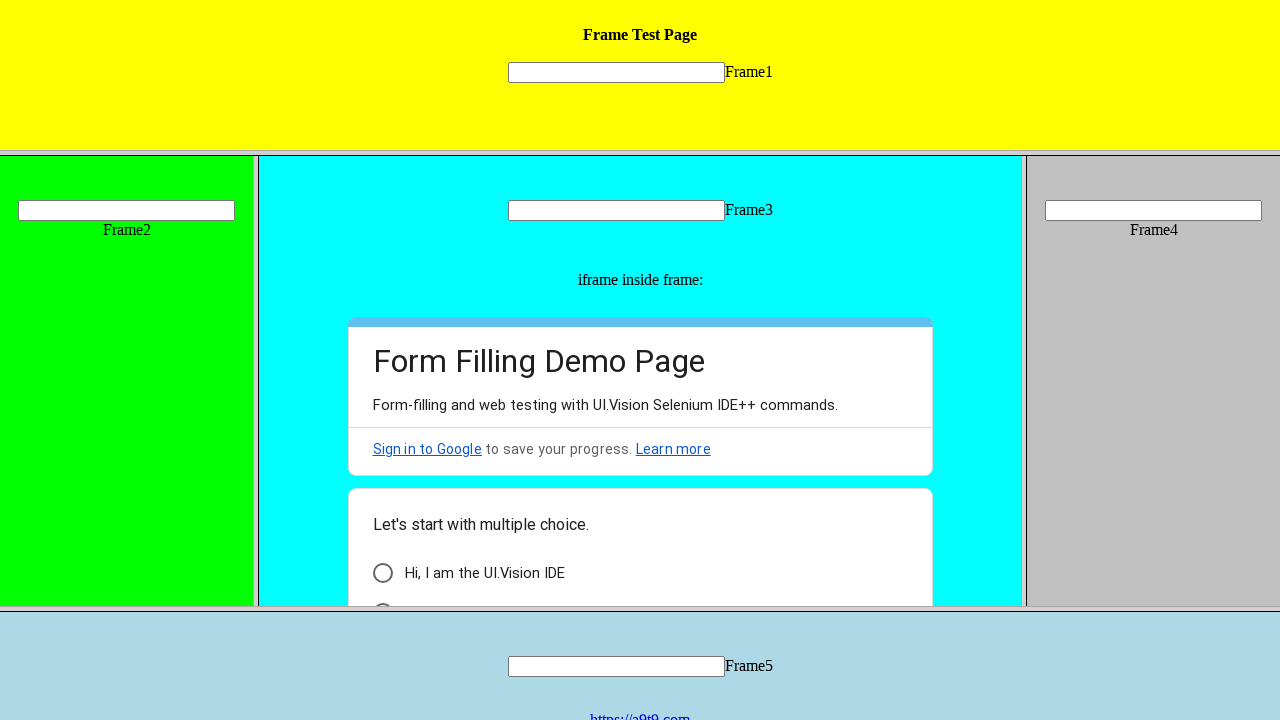

Filled text input field 'mytext1' inside the frame with 'Hello' on [src="frame_1.html"] >> internal:control=enter-frame >> [name="mytext1"]
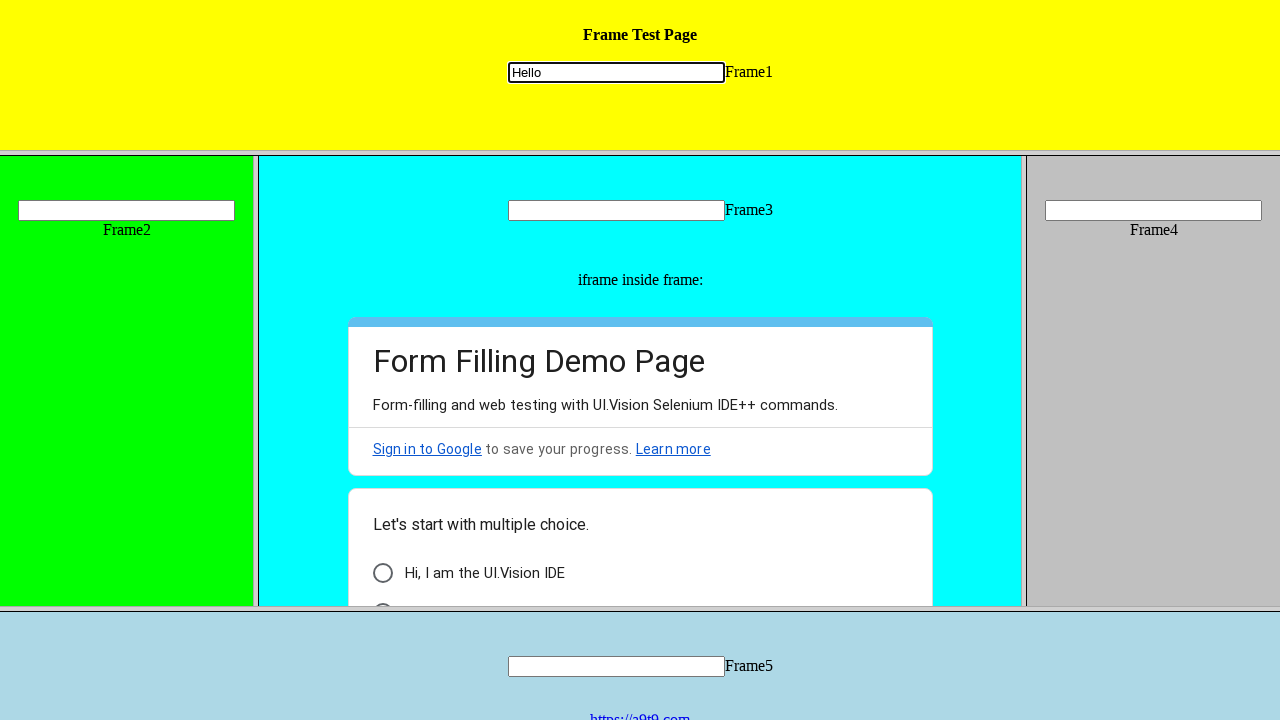

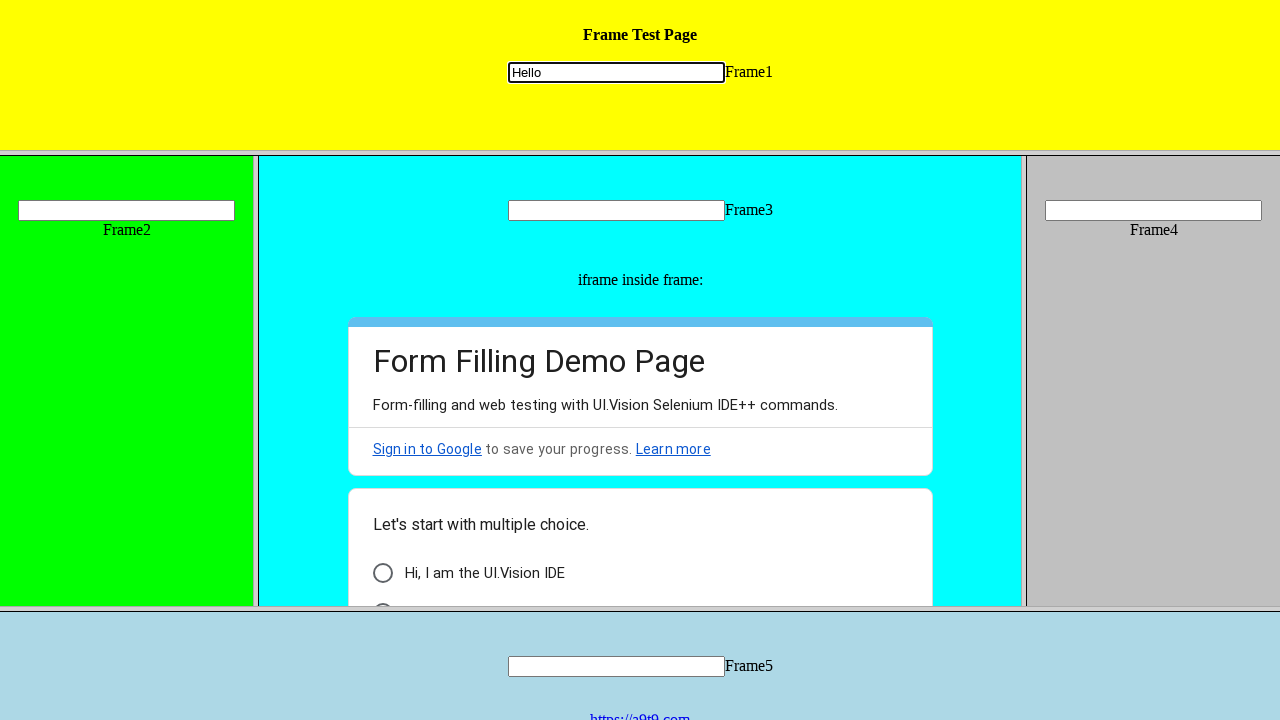